Tests Bootstrap dropdown functionality by clicking the dropdown button and selecting an option from the menu

Starting URL: https://getbootstrap.com/docs/4.0/components/dropdowns/

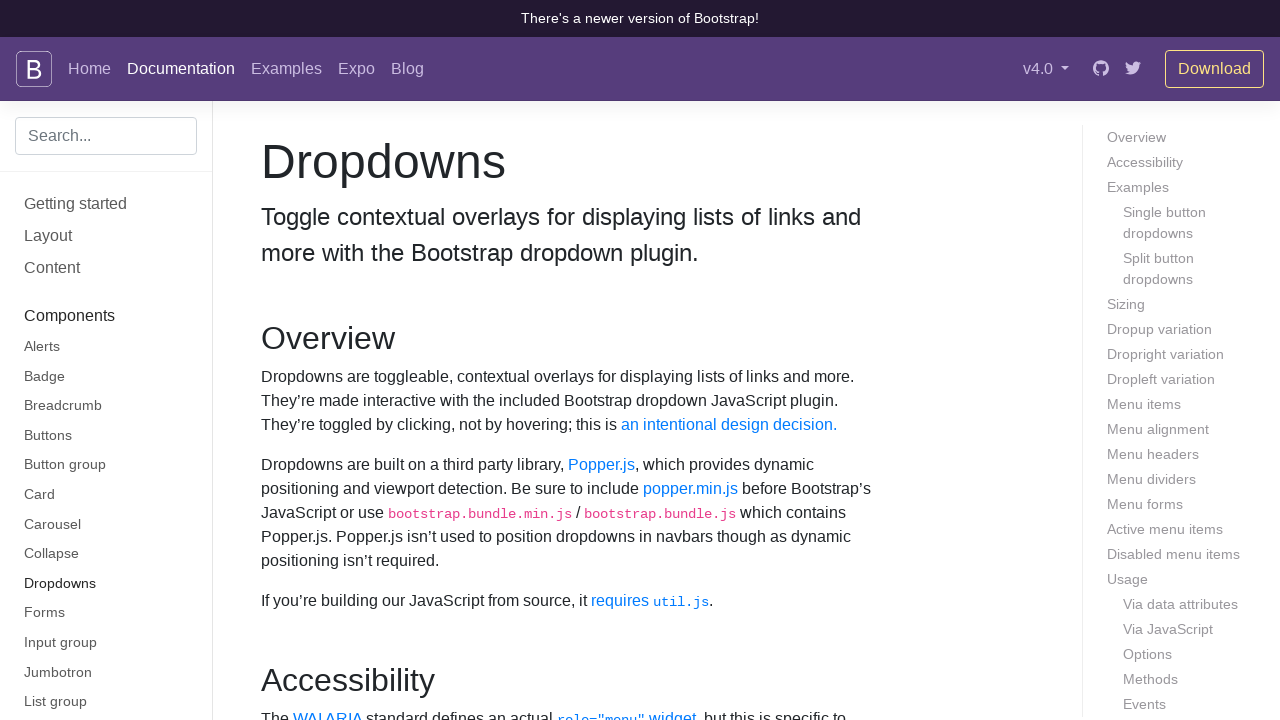

Clicked dropdown button to open menu at (370, 360) on button#dropdownMenuButton
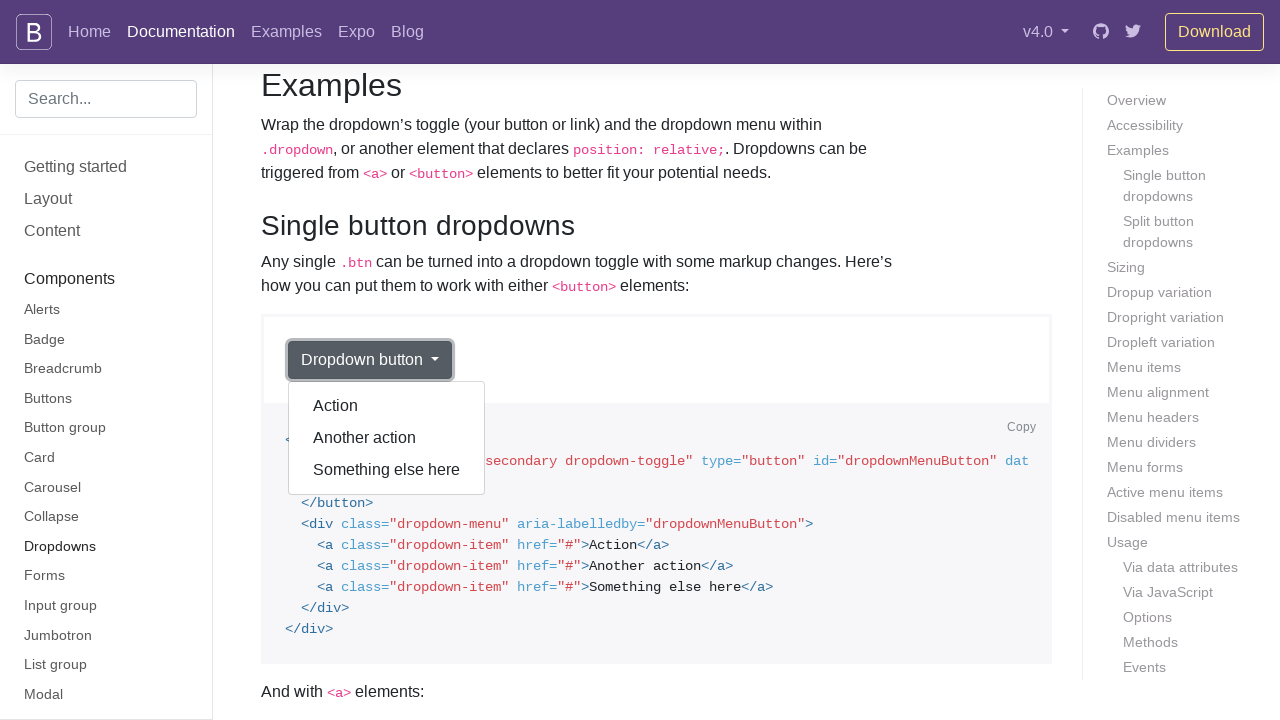

Dropdown menu appeared
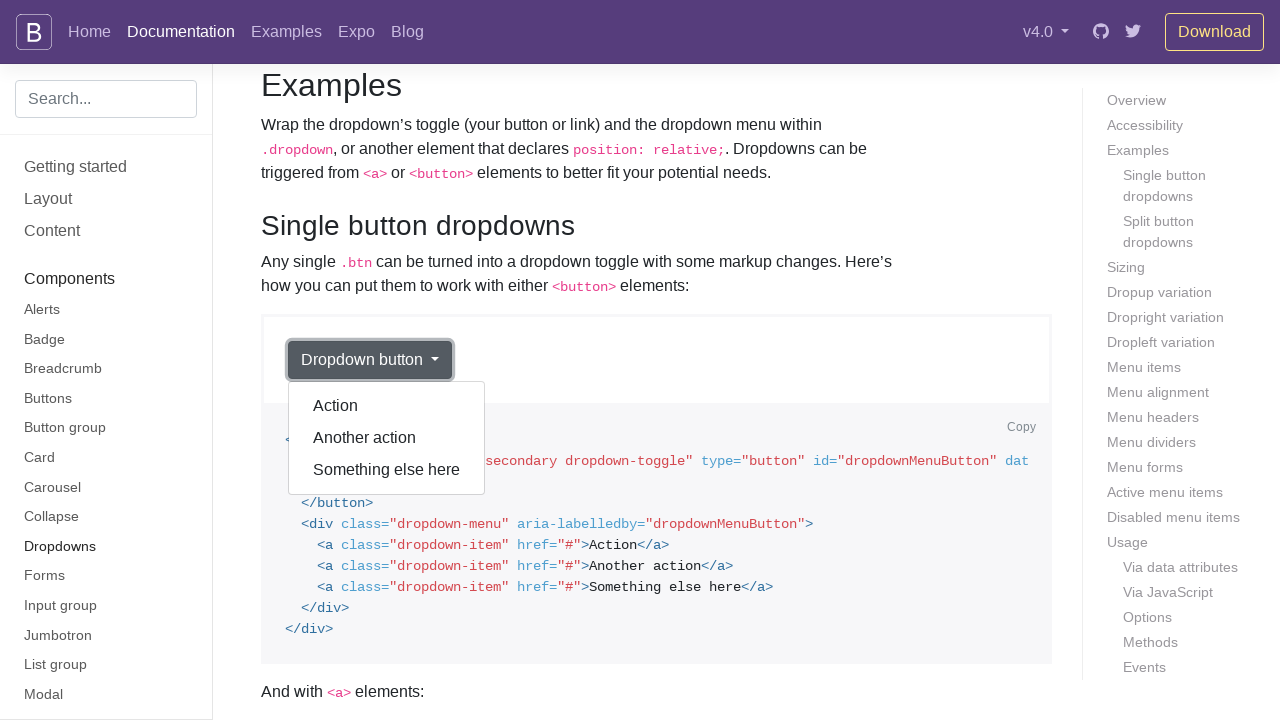

Retrieved dropdown menu items
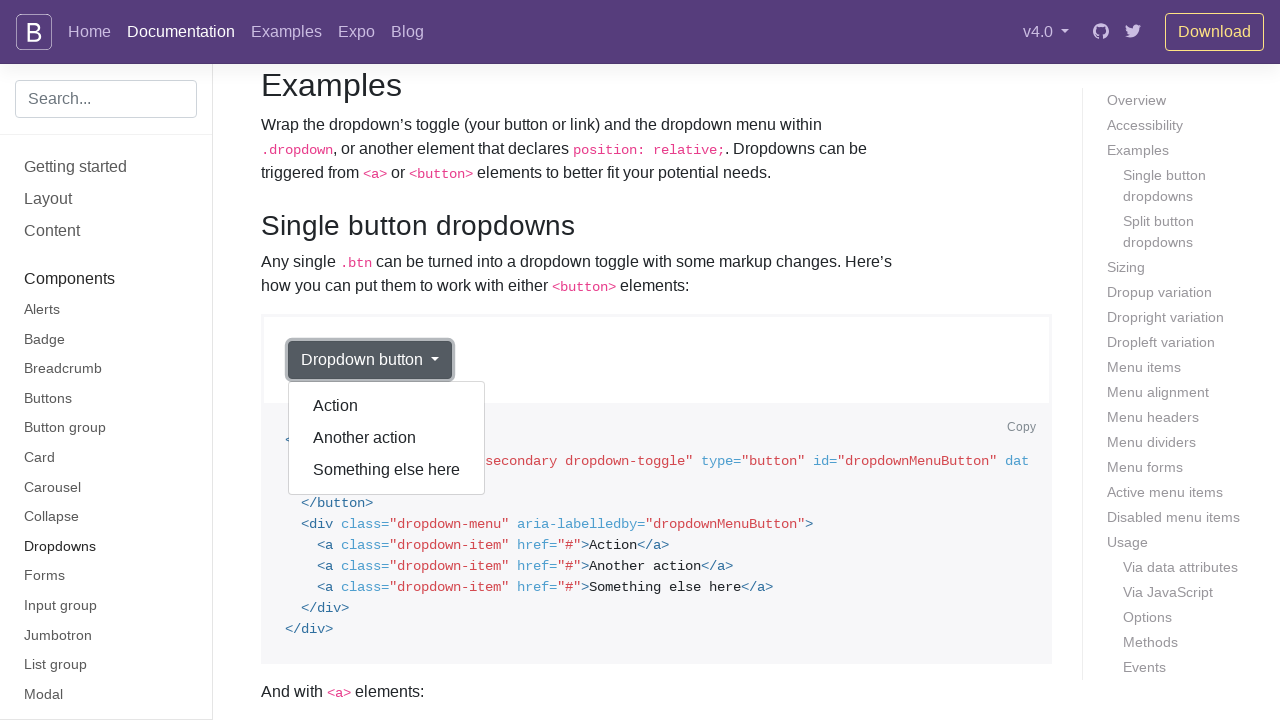

Selected 'Another action' option from dropdown menu at (387, 438) on div.dropdown-menu.show a >> nth=1
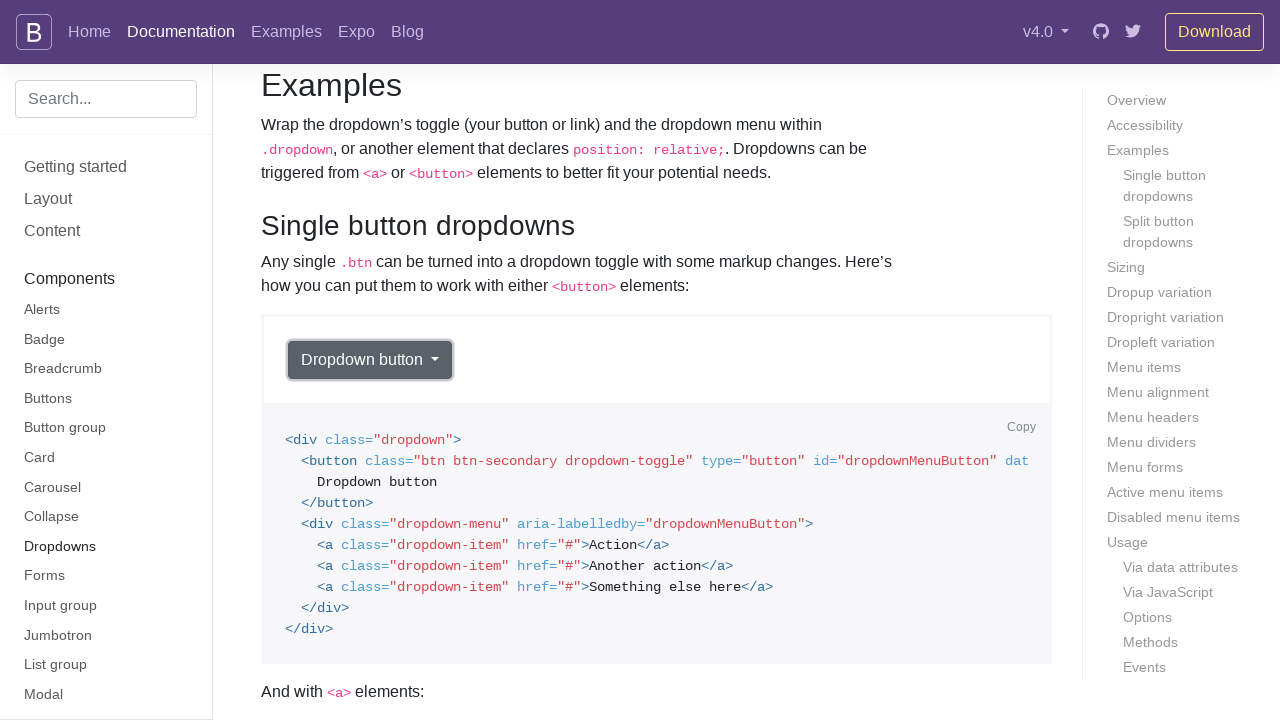

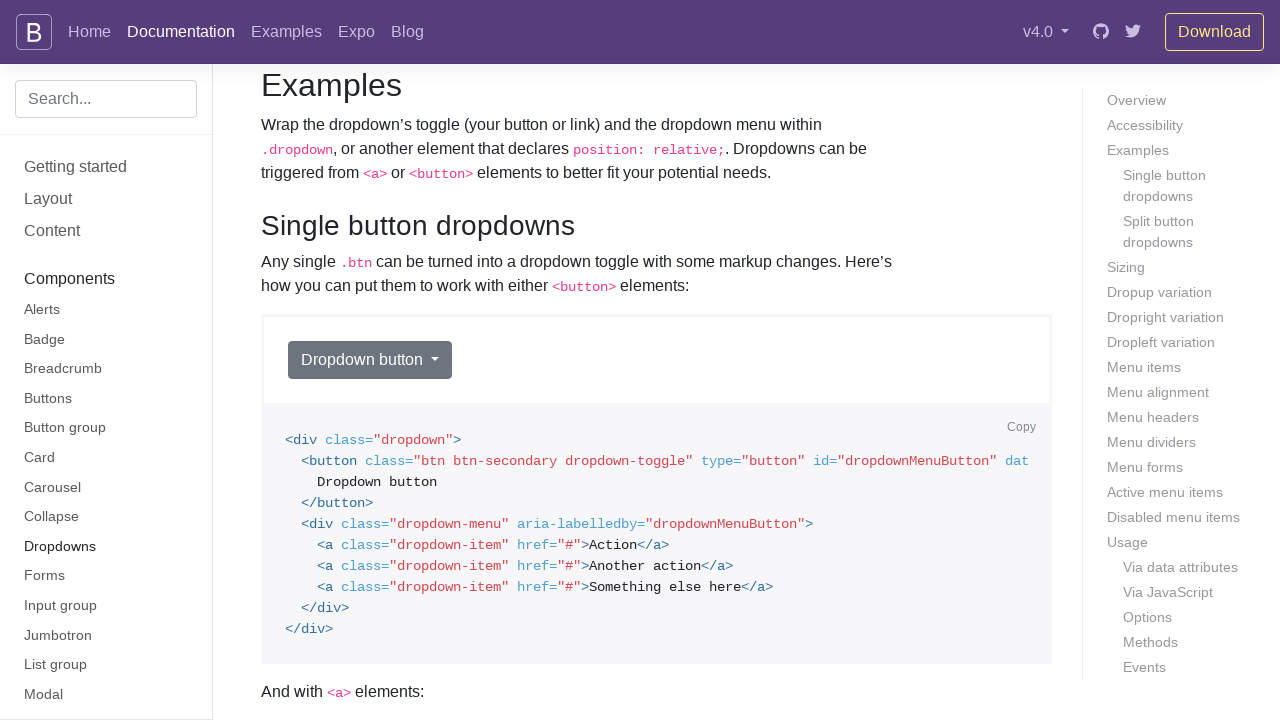